Verifies that the home page logo is visible on the automation exercise website

Starting URL: http://automationexercise.com

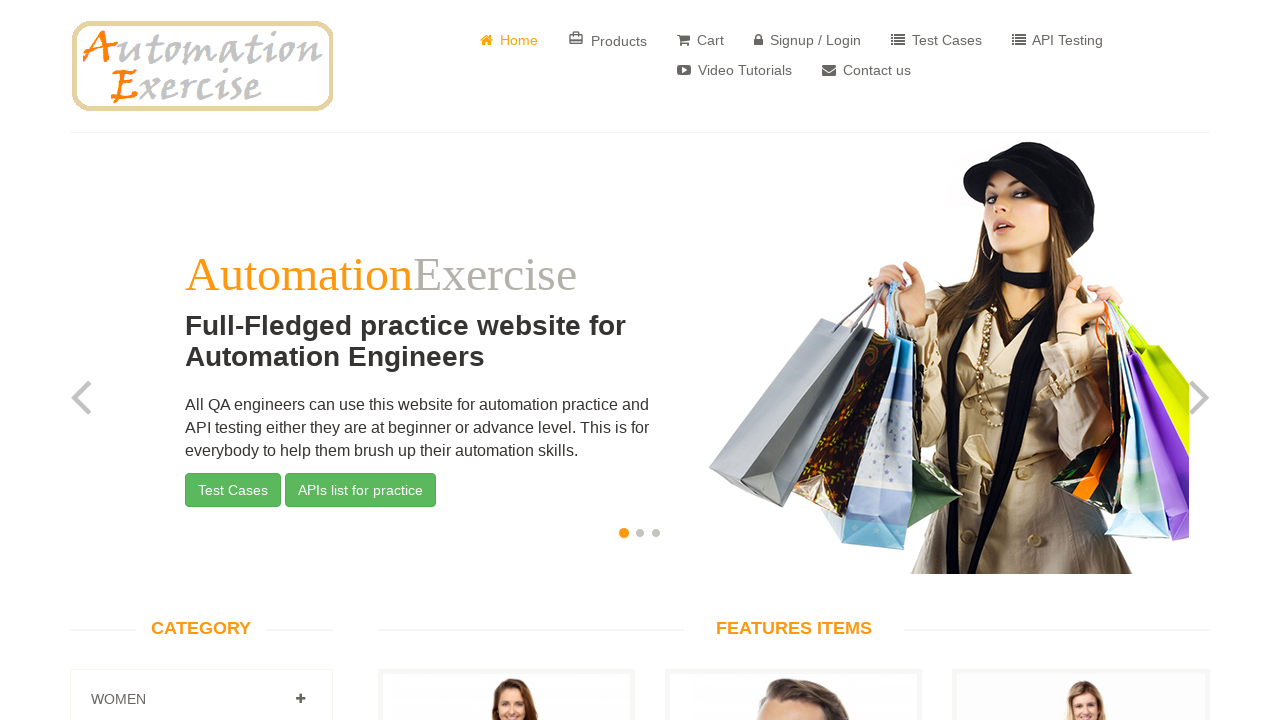

Located the home page logo element
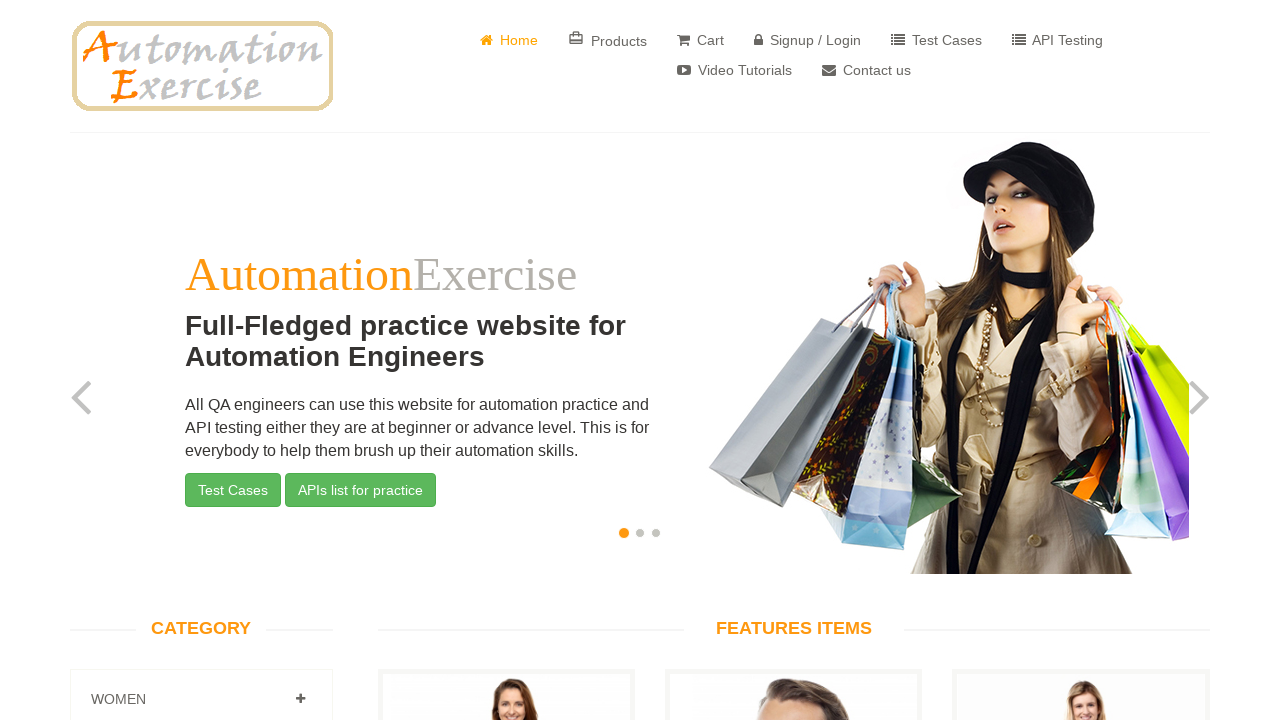

Verified that the home page logo is visible on the automation exercise website
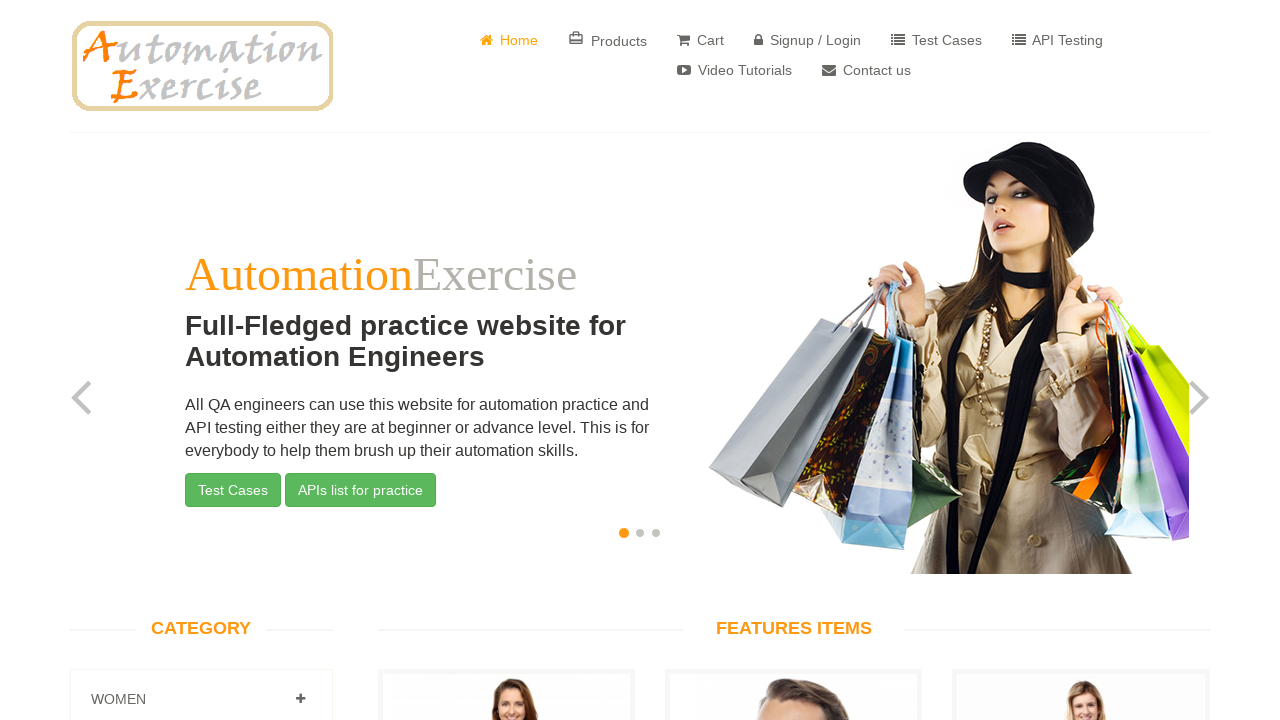

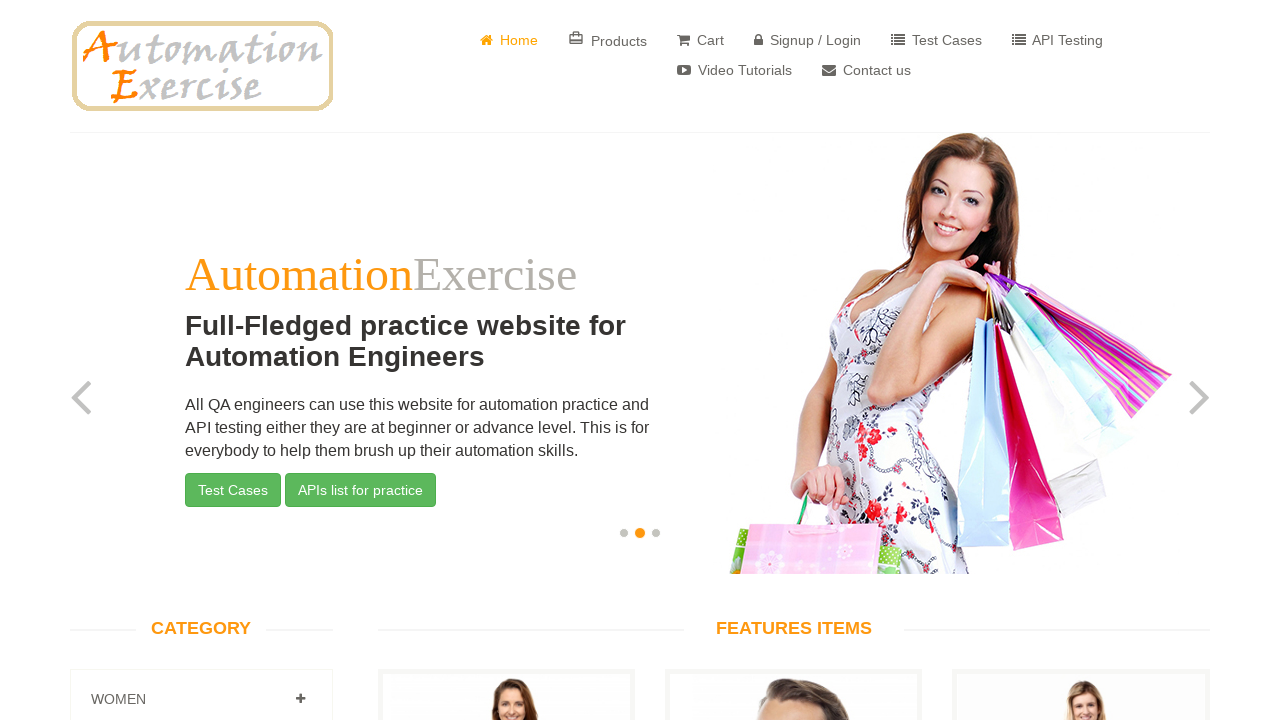